Tests a practice form by filling in personal information fields (name, email, age), selecting options for gender, experience, profession, continents, and commands, uploading a file, adding additional information, and submitting the form to verify successful submission.

Starting URL: https://seleniumui.moderntester.pl/form.php

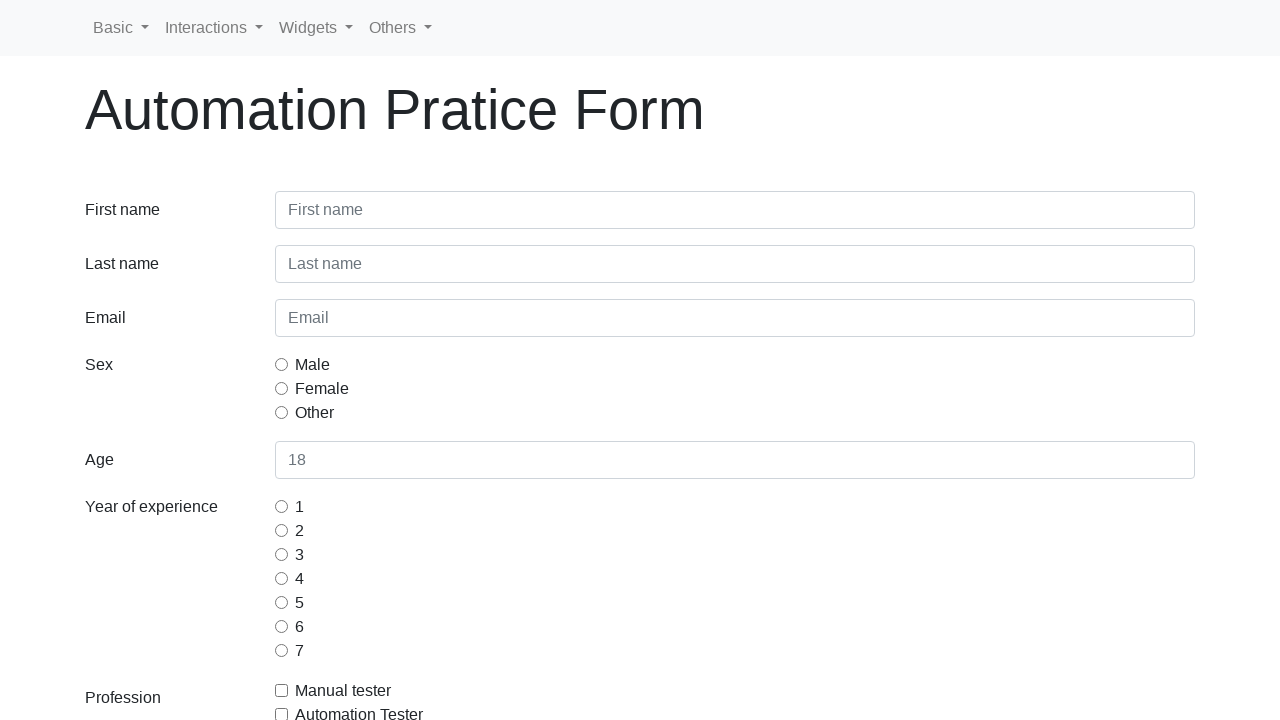

Filled first name field with 'Anna' on #inputFirstName3
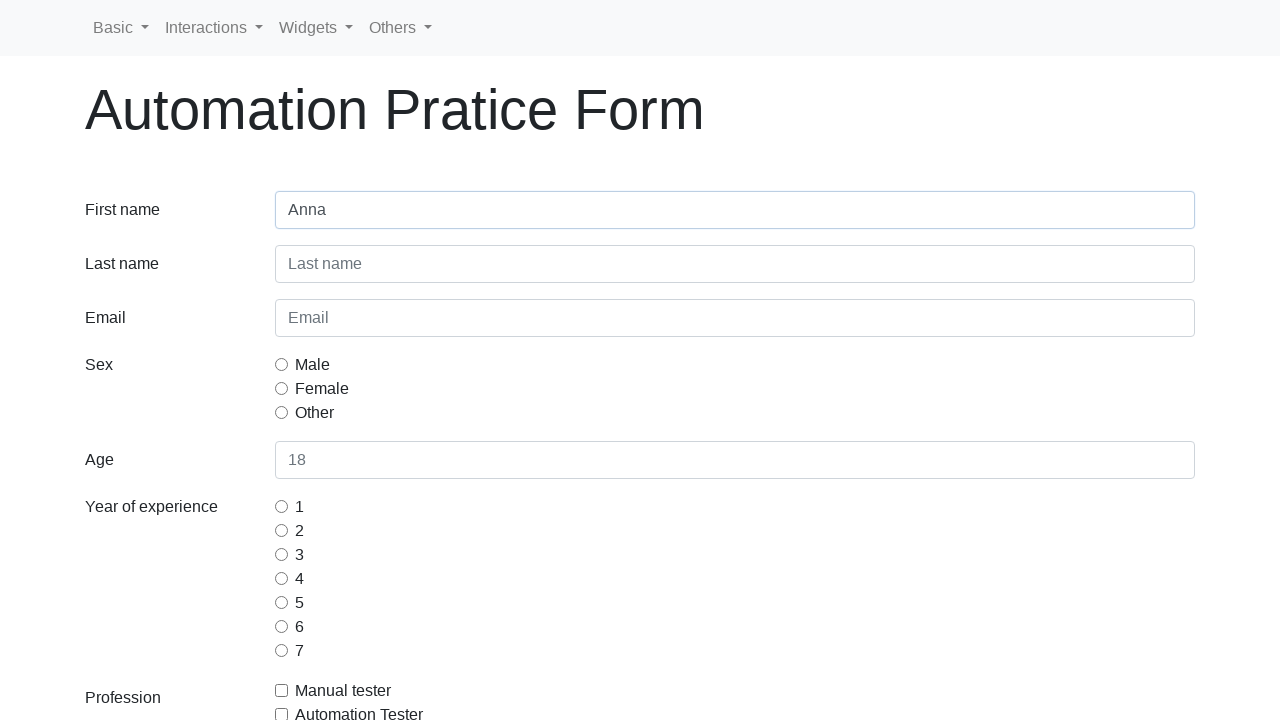

Filled last name field with 'Kowalska' on #inputLastName3
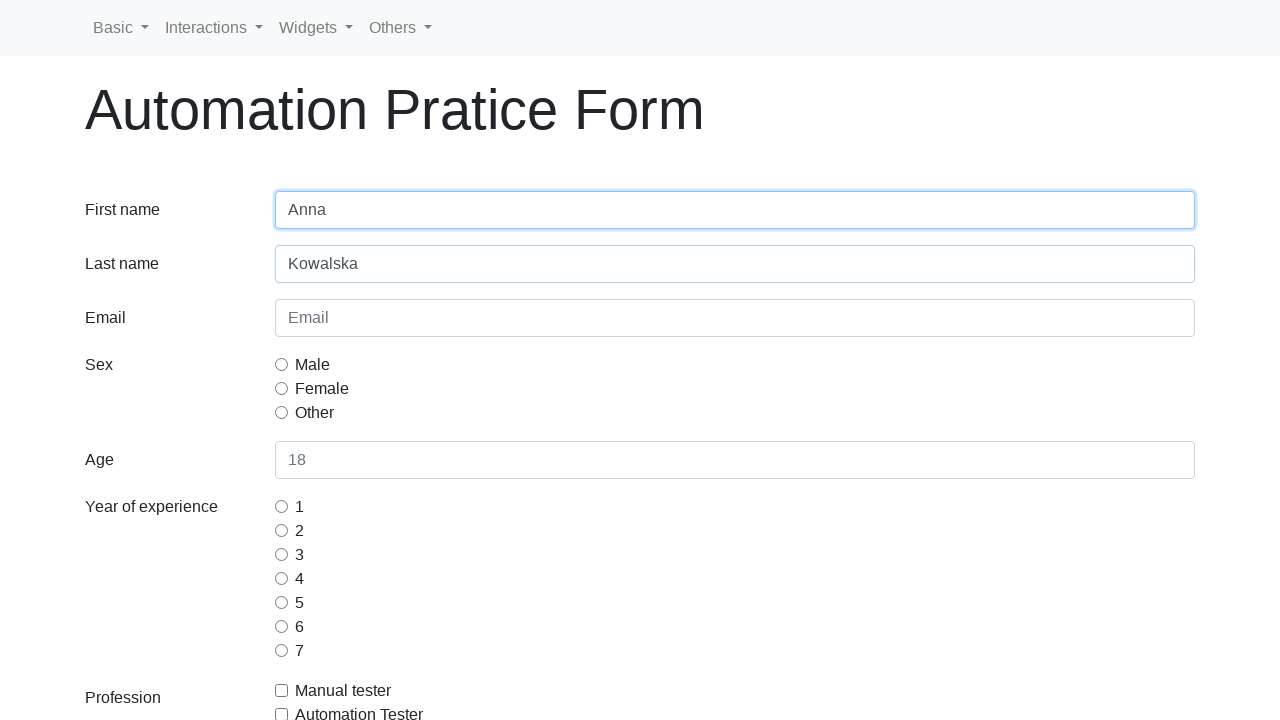

Filled email field with 'randomtest847@gmail.com' on #inputEmail3
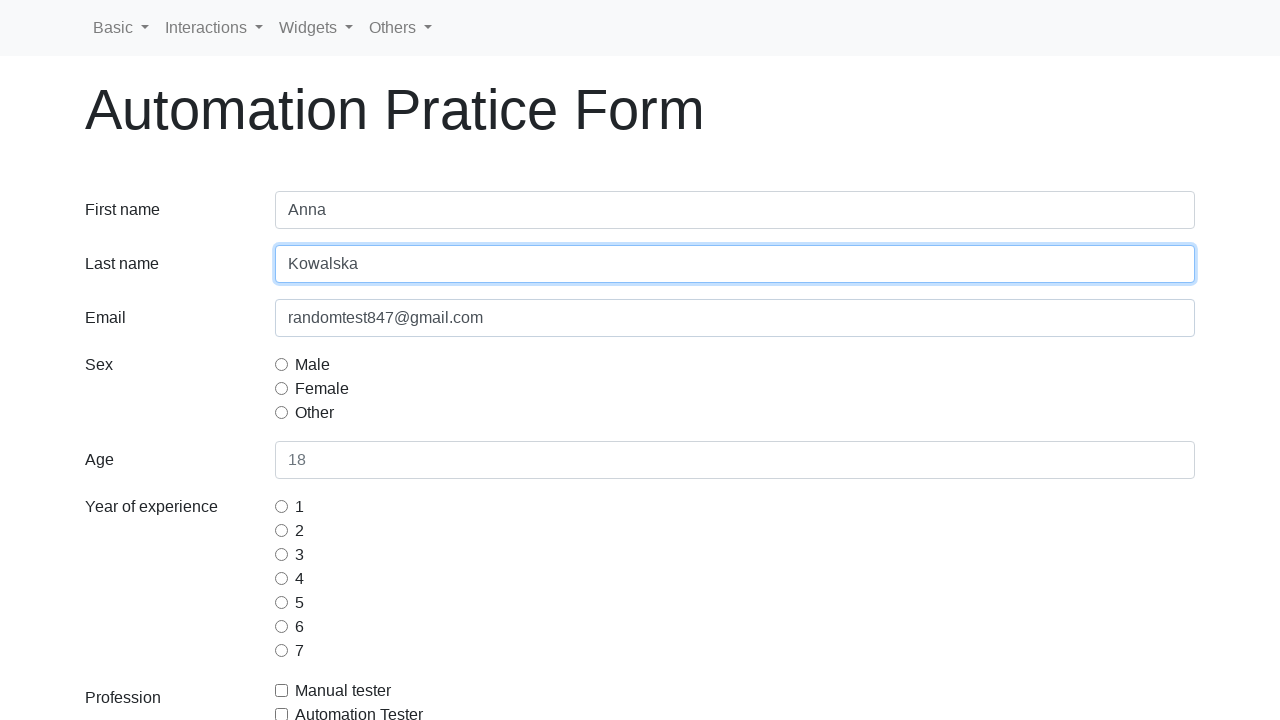

Selected Female gender option at (282, 388) on [name='gridRadiosSex'] >> nth=1
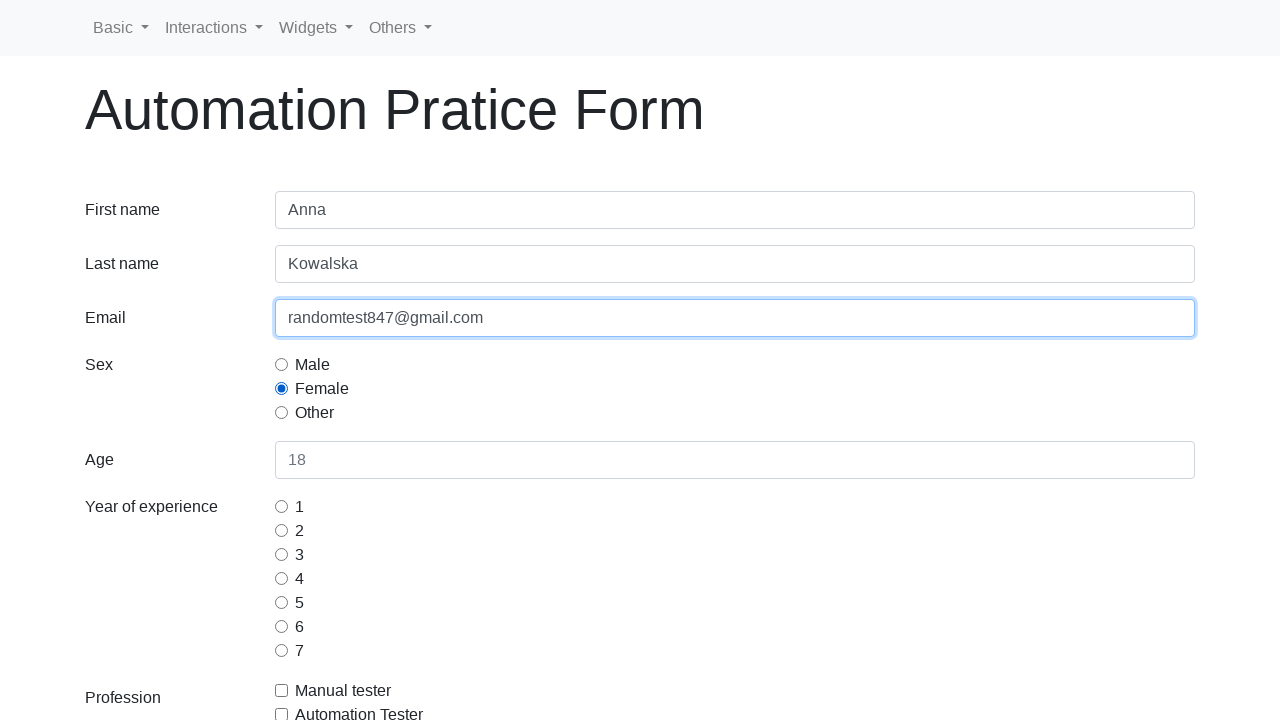

Filled age field with '20' on #inputAge3
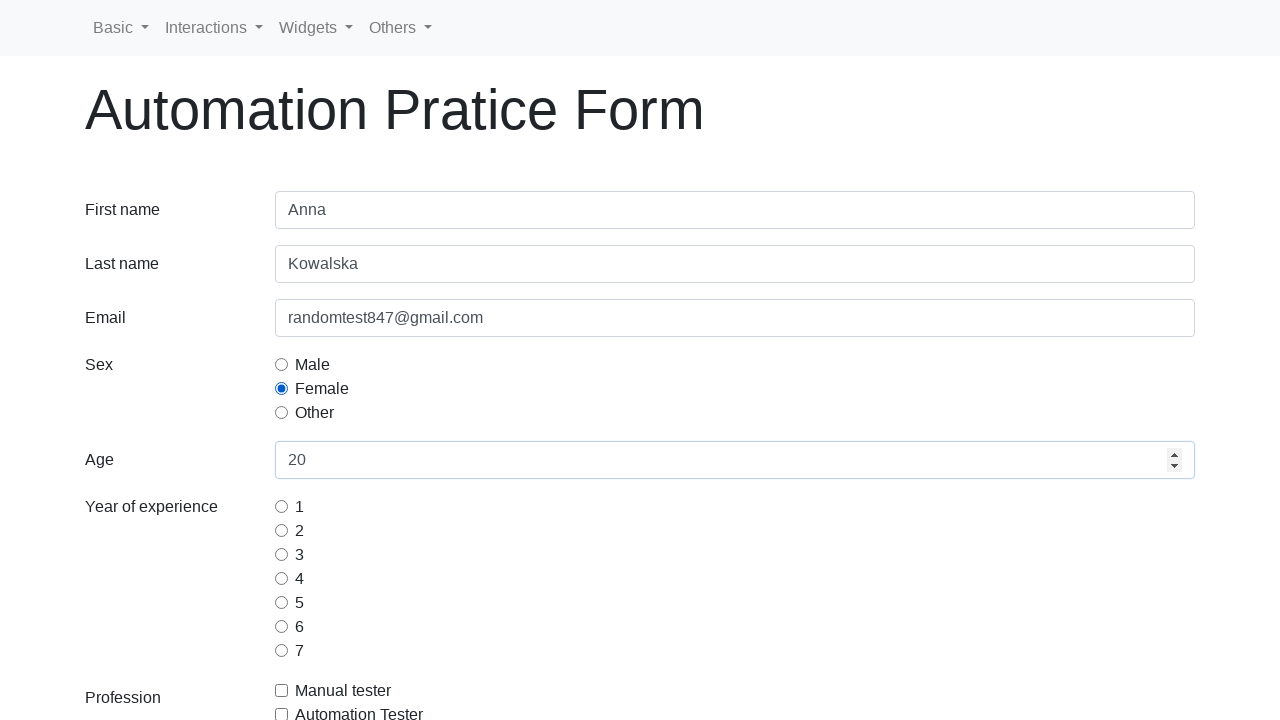

Selected year of experience option (index 4) at (282, 602) on [name='gridRadiosExperience'] >> nth=4
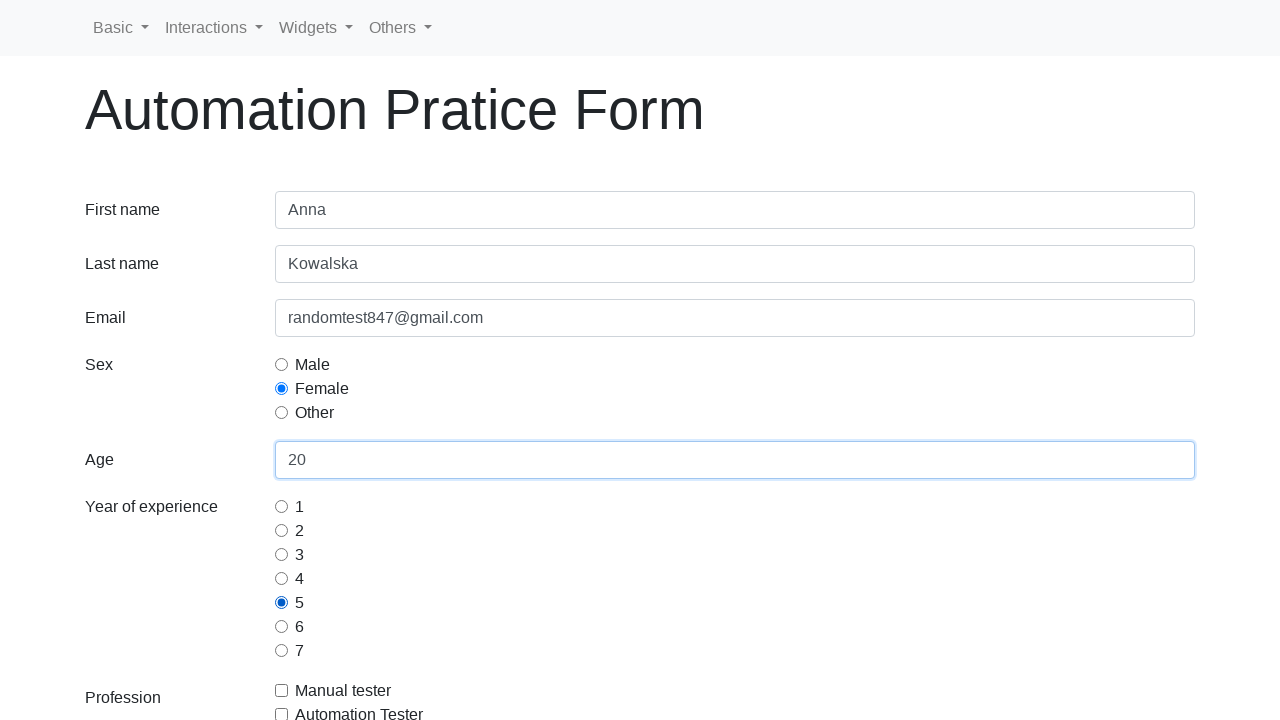

Selected profession checkbox (index 1) at (282, 714) on [name='gridCheckboxProfession'] >> nth=1
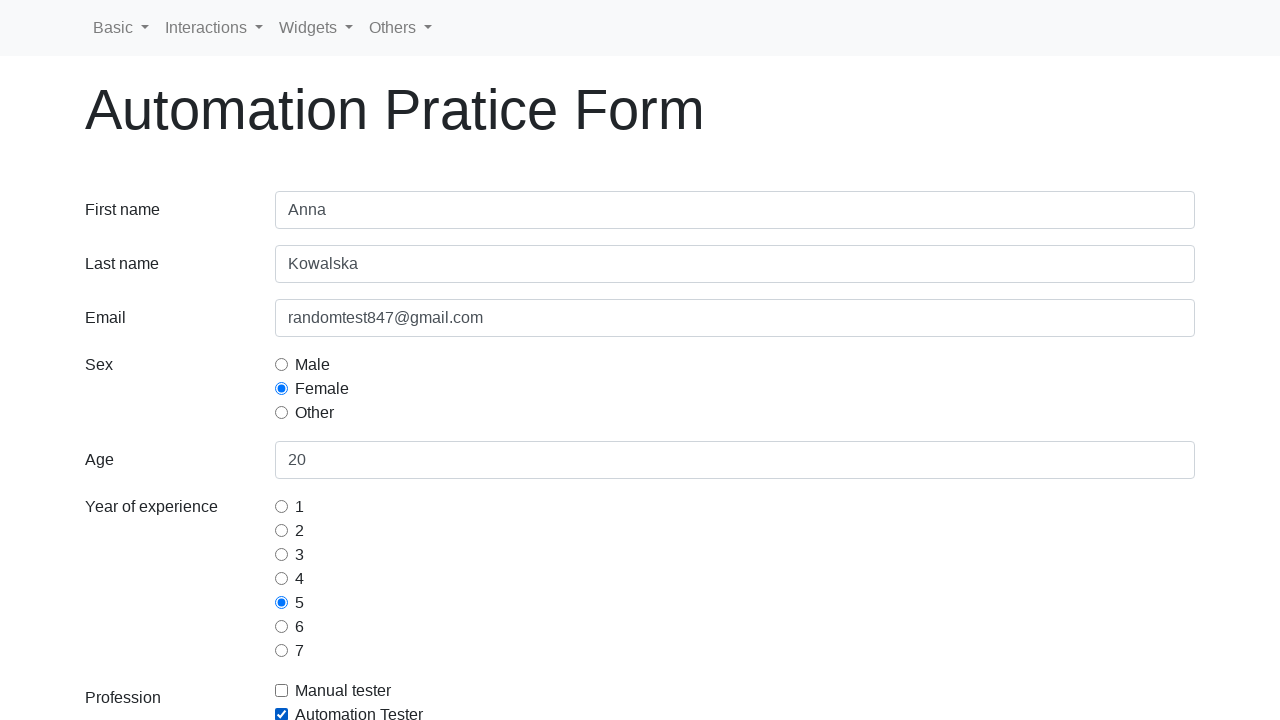

Selected 'Europe' from continents dropdown on #selectContinents
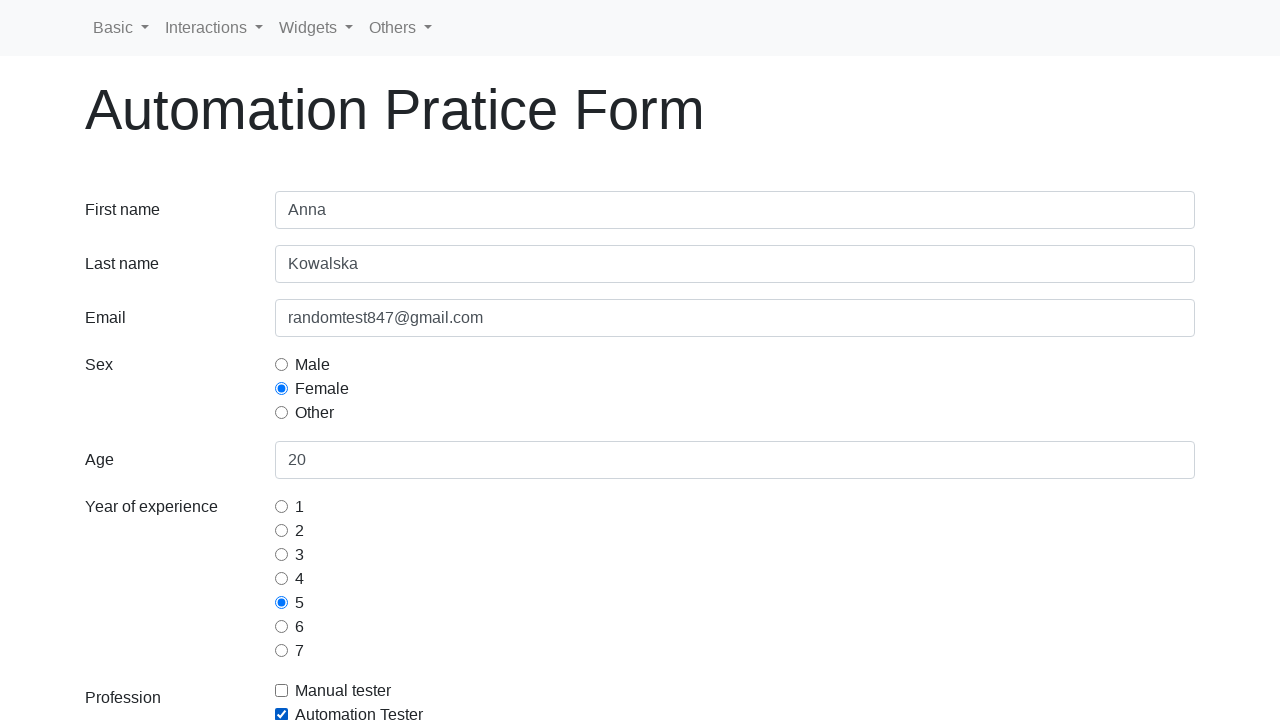

Selected 'switch-commands' from Selenium commands dropdown on #selectSeleniumCommands
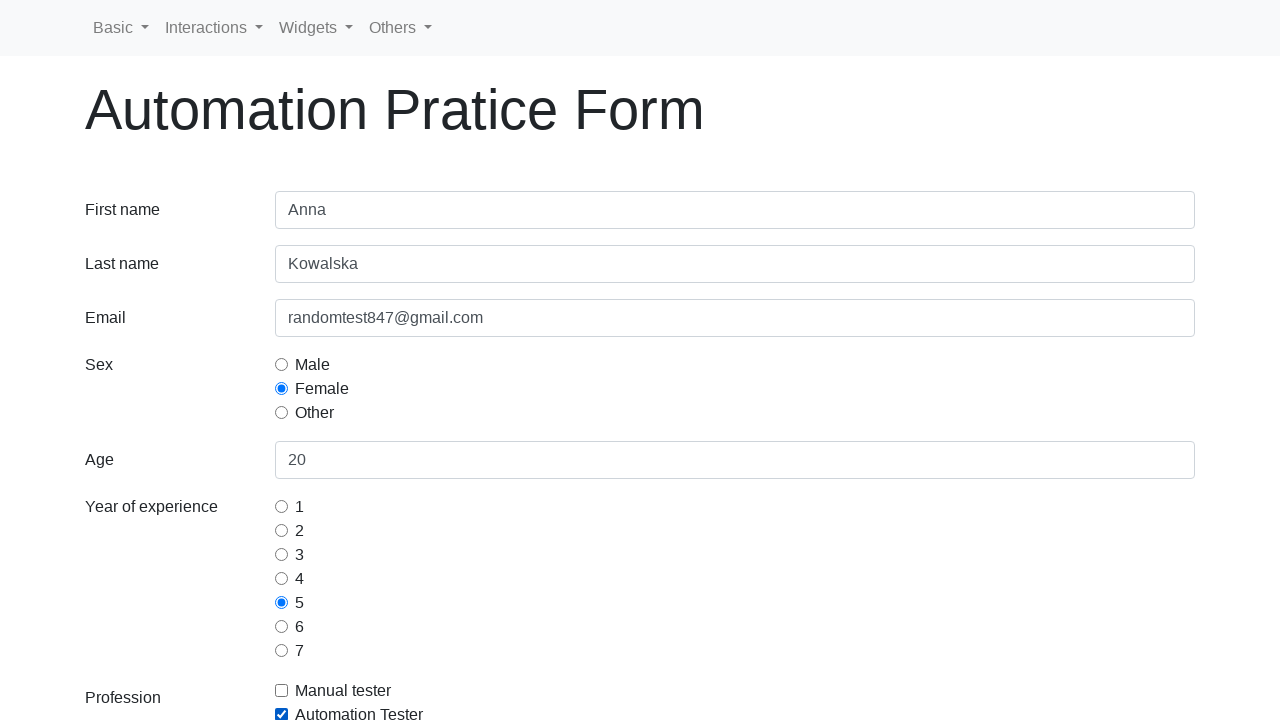

Selected 'wait-commands' from Selenium commands dropdown on #selectSeleniumCommands
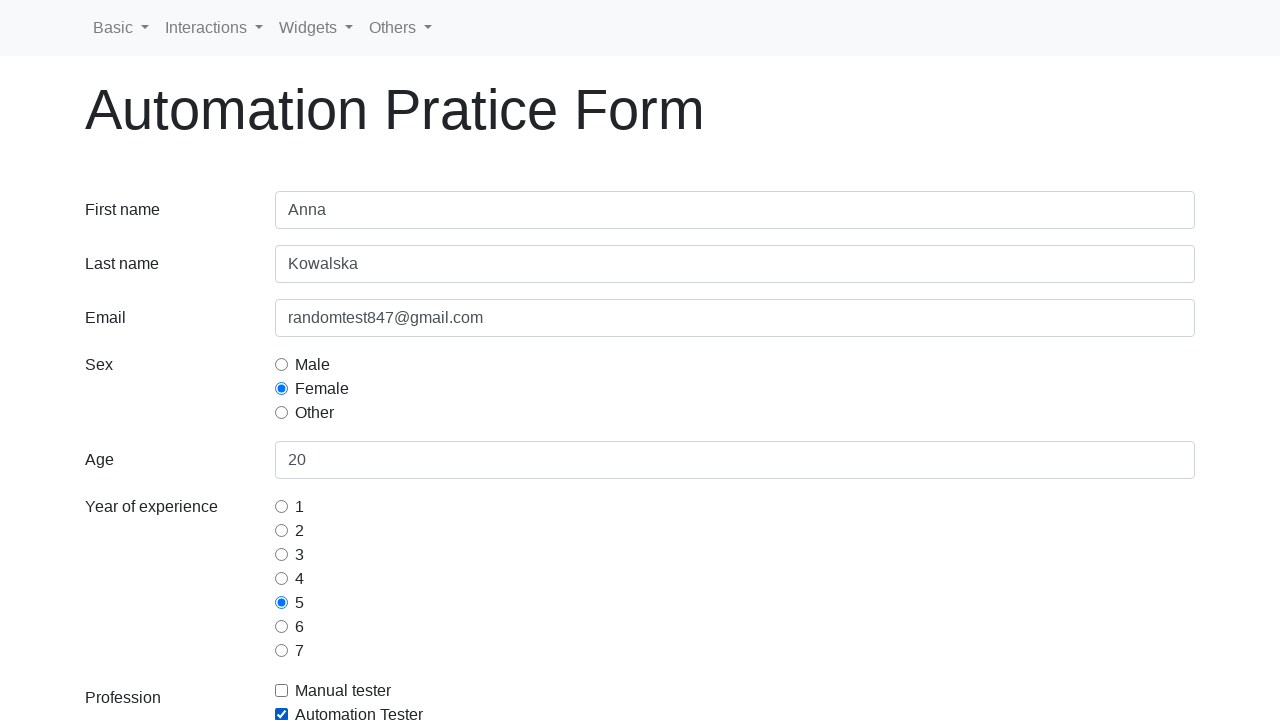

Filled additional information field with 'Hello' on #additionalInformations
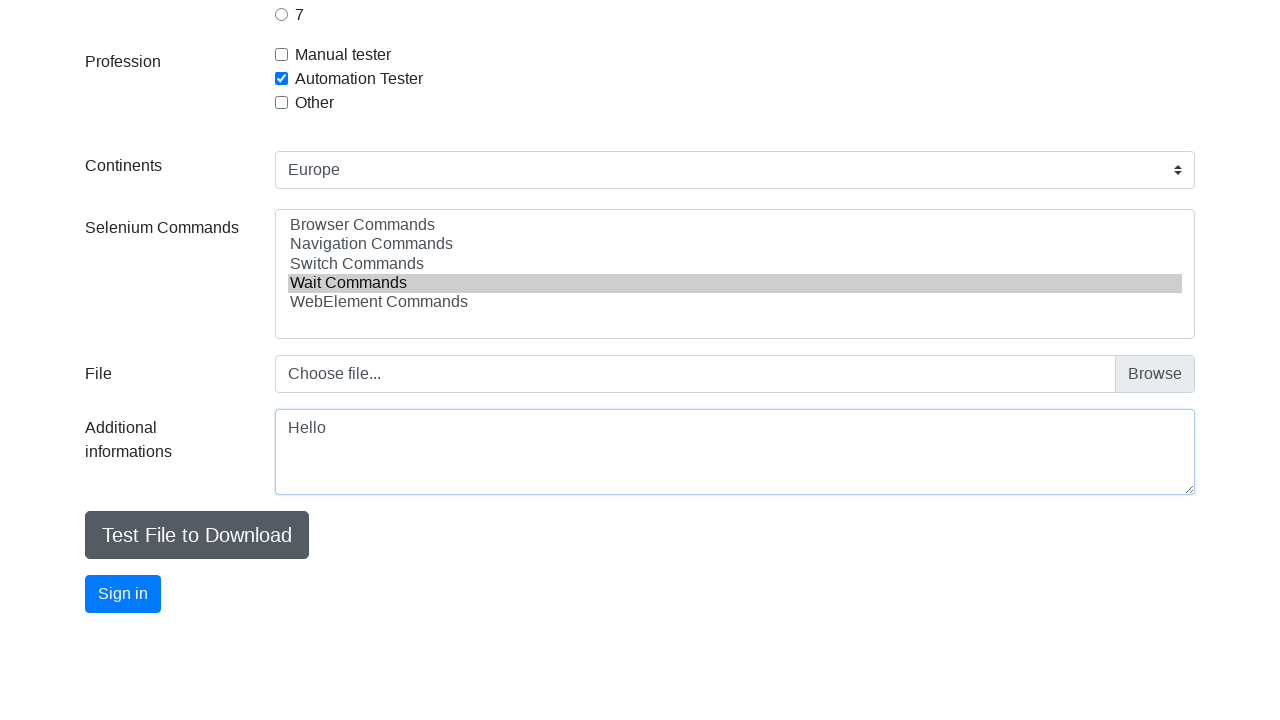

Clicked test file download button at (197, 535) on .btn.btn-secondary.btn-lg.active
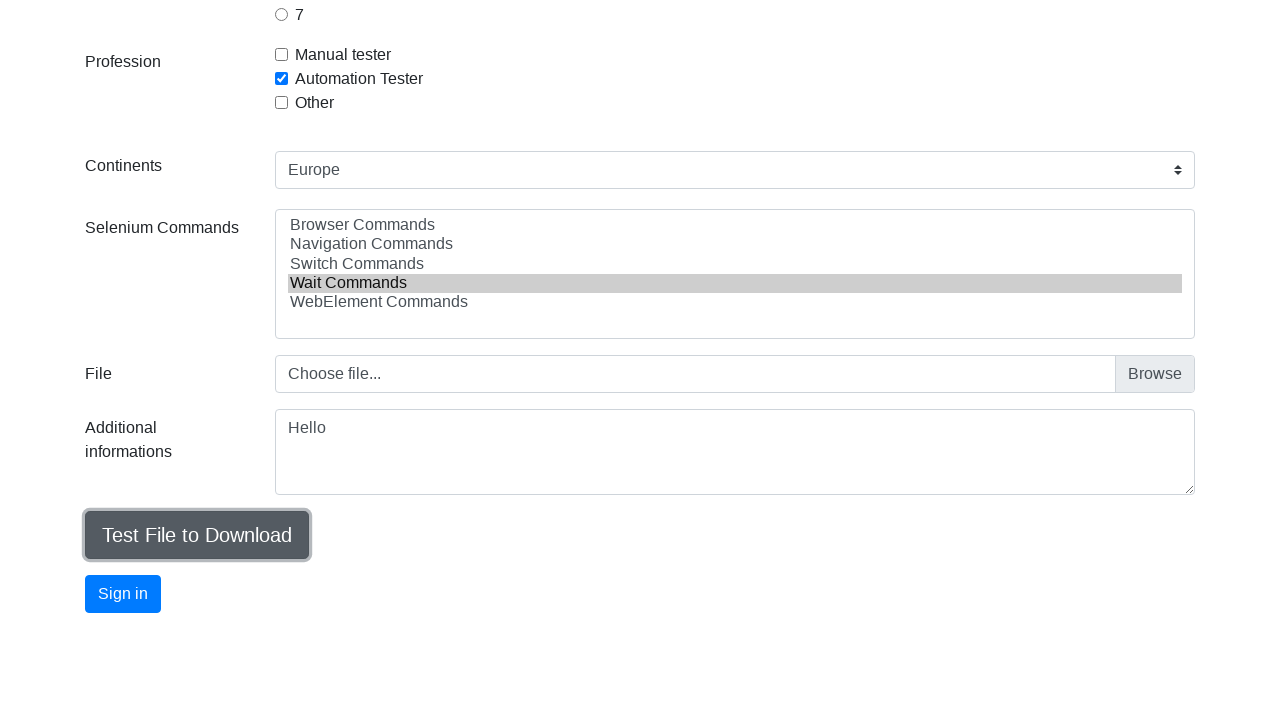

Clicked submit button to submit the form at (123, 594) on .btn.btn-primary
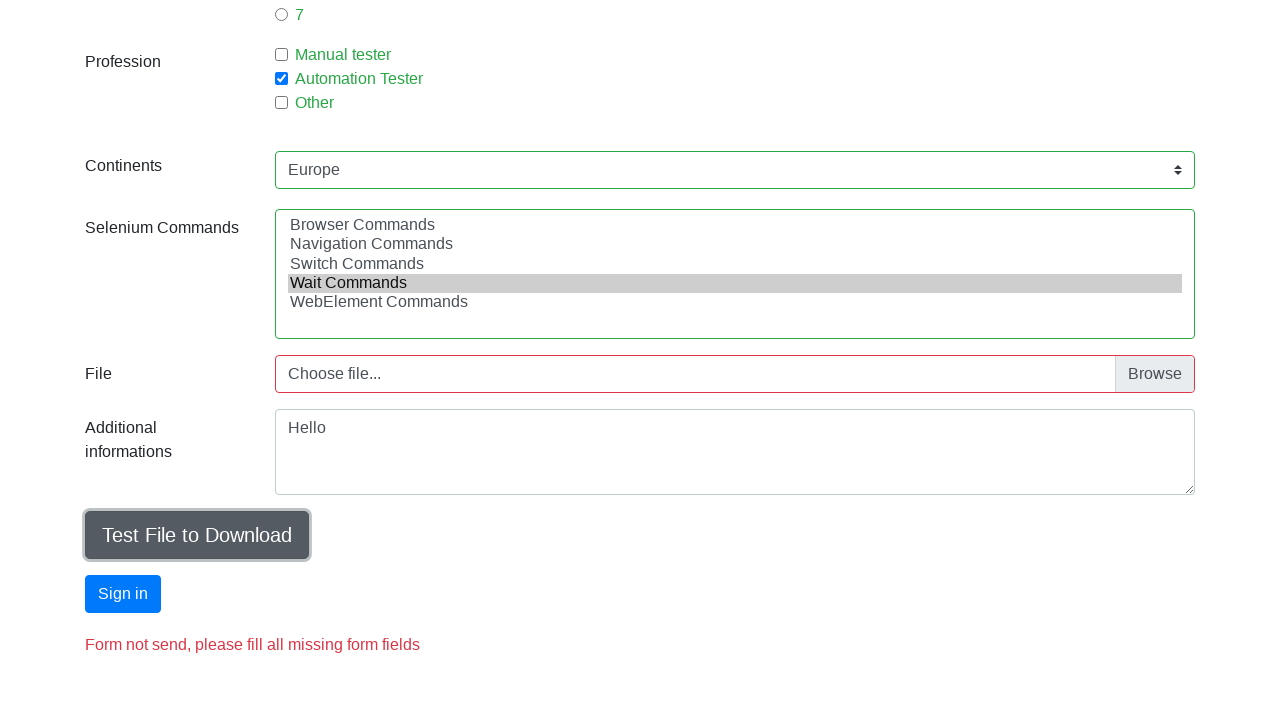

Success message appeared - form submitted successfully
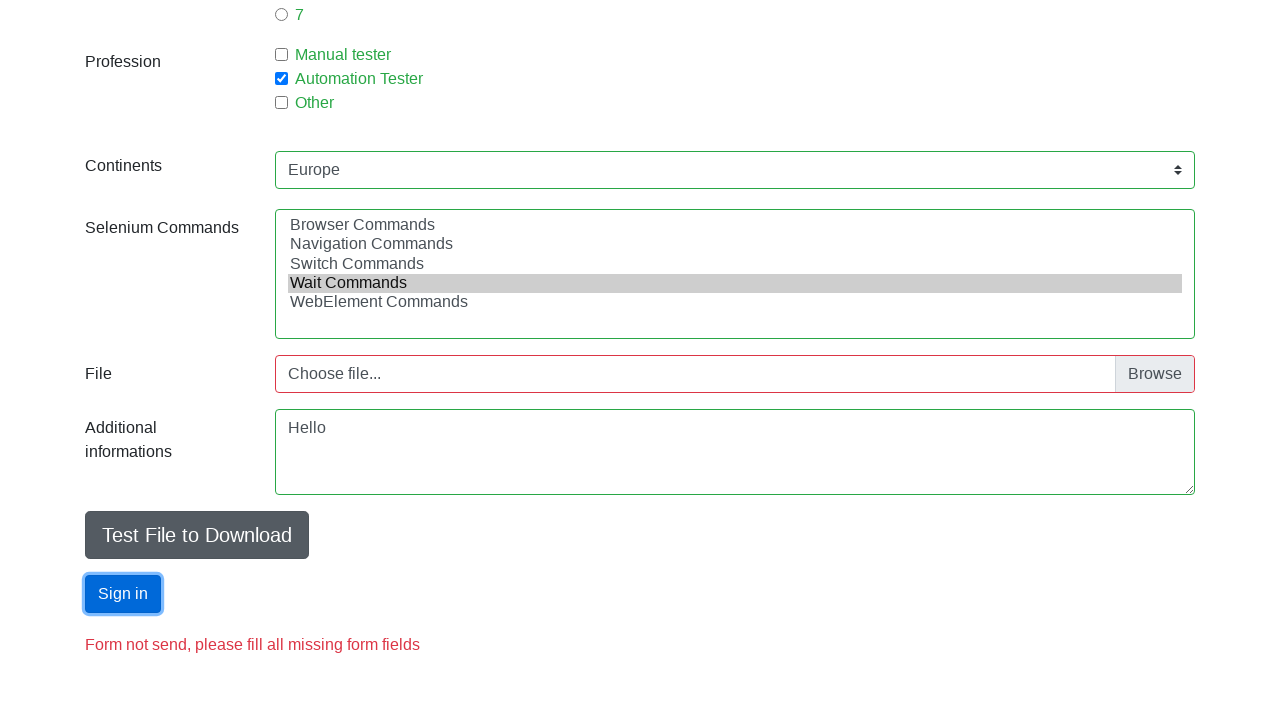

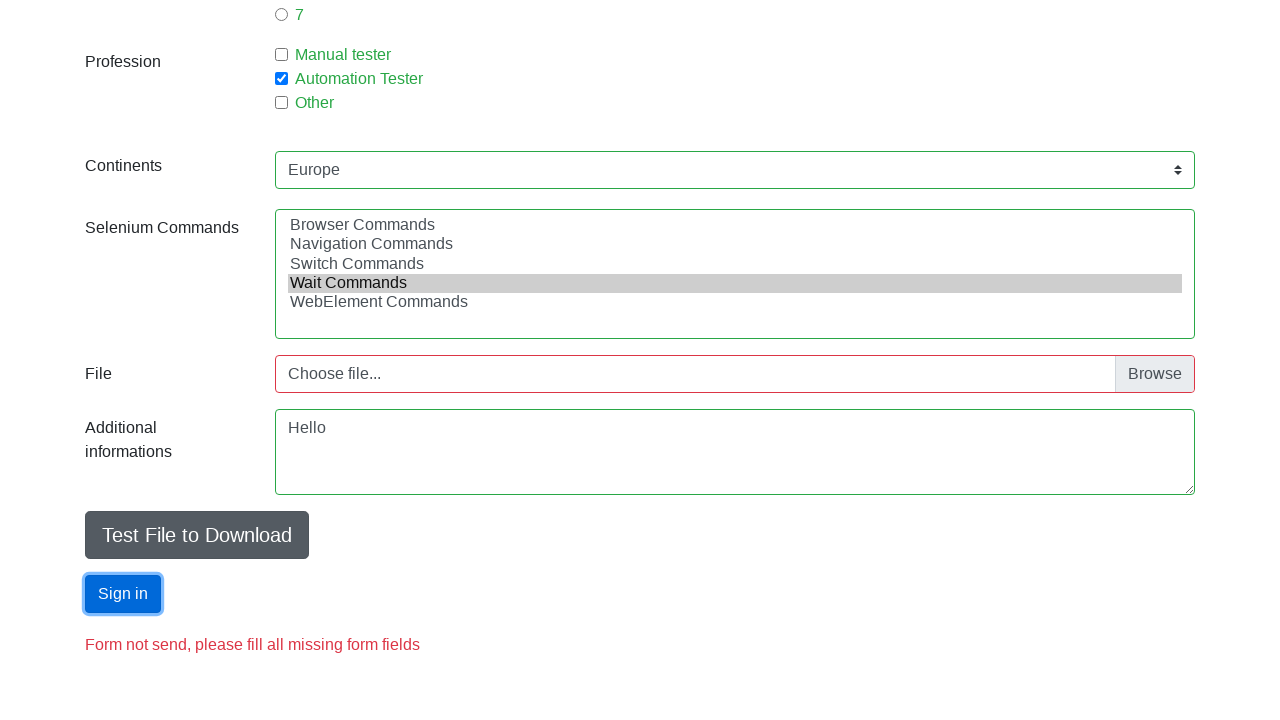